Navigates to a test automation practice blog, scrolls to a table section, and iterates through table rows and columns to verify table data is accessible

Starting URL: https://testautomationpractice.blogspot.com/

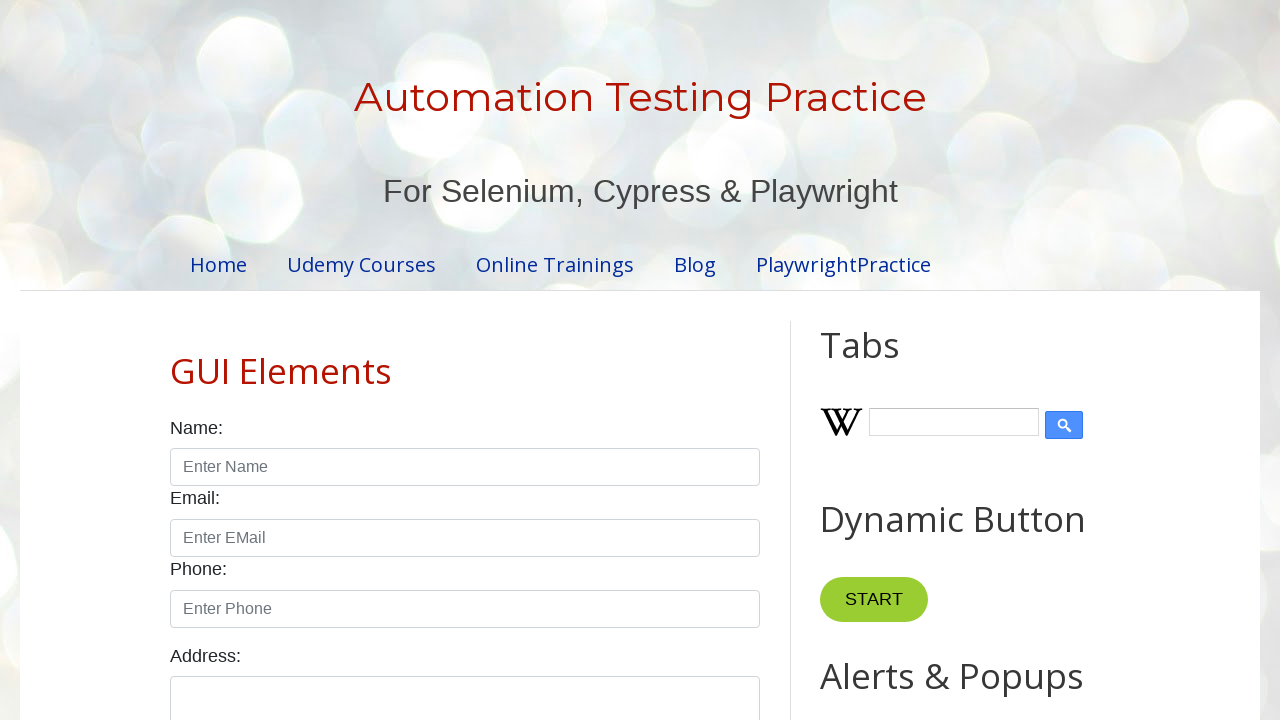

Scrolled down 1200 pixels to reach table section
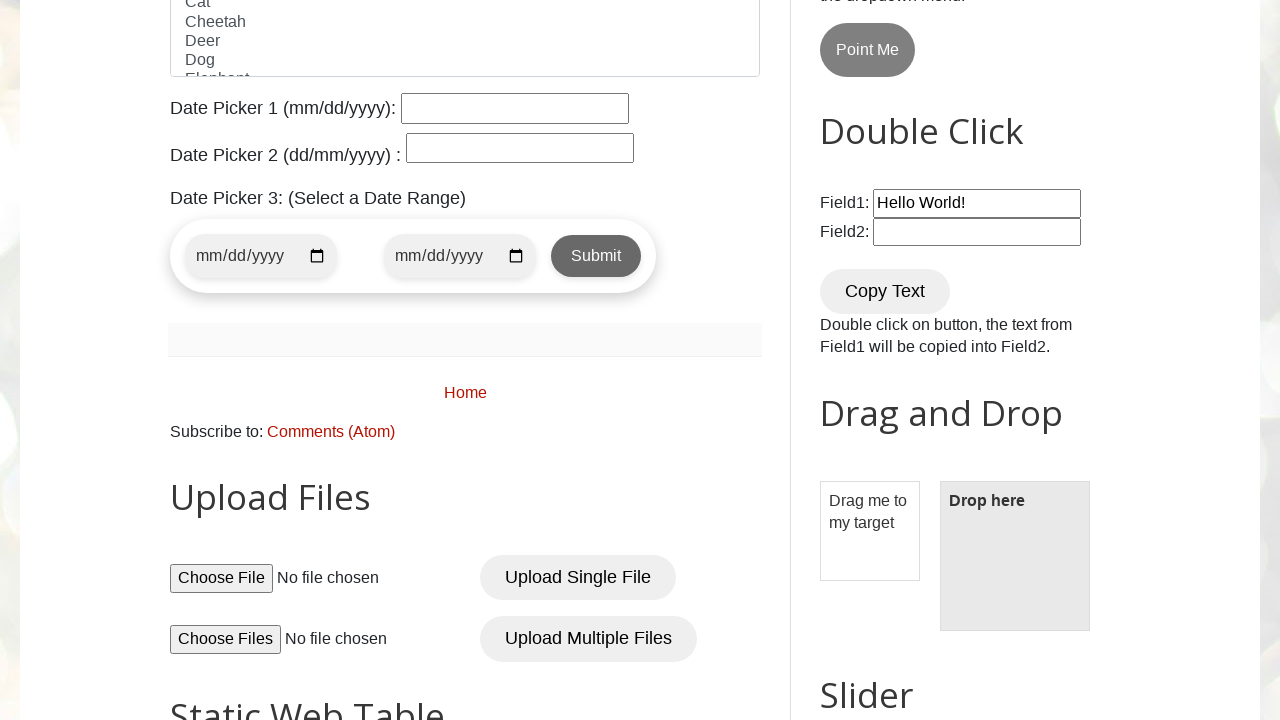

Table element loaded and became visible
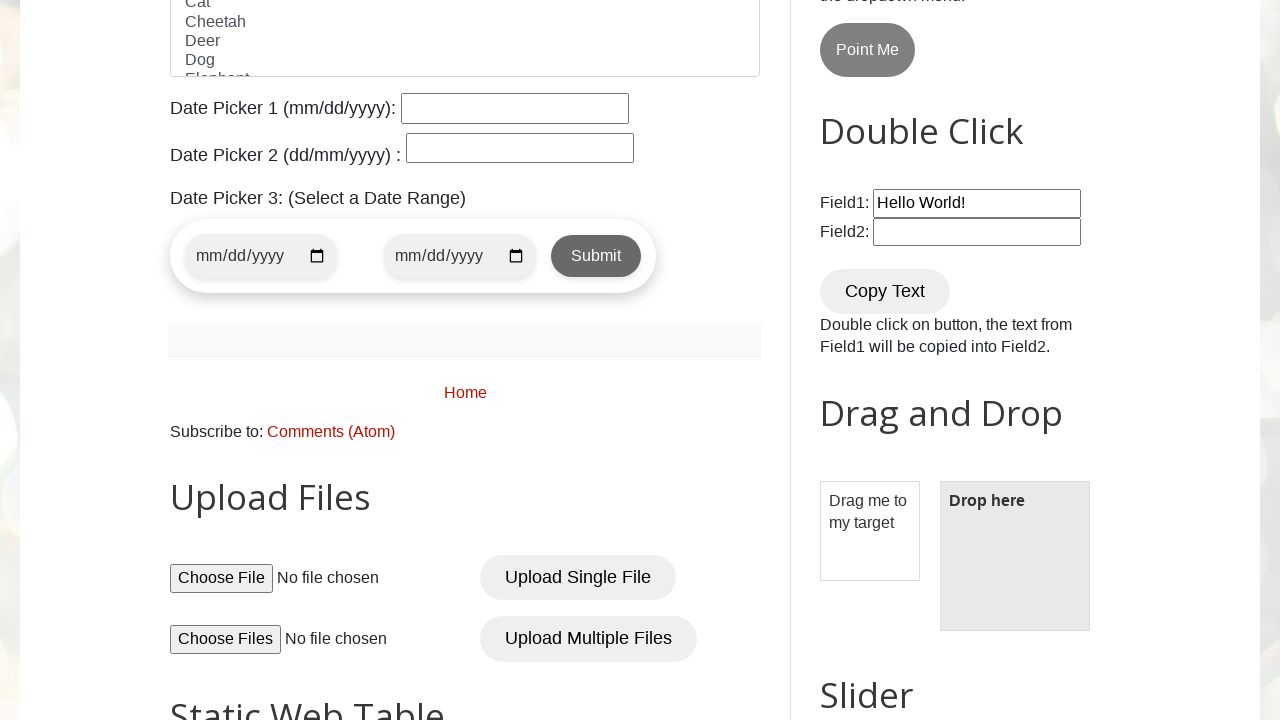

Retrieved all table rows: 7 rows found
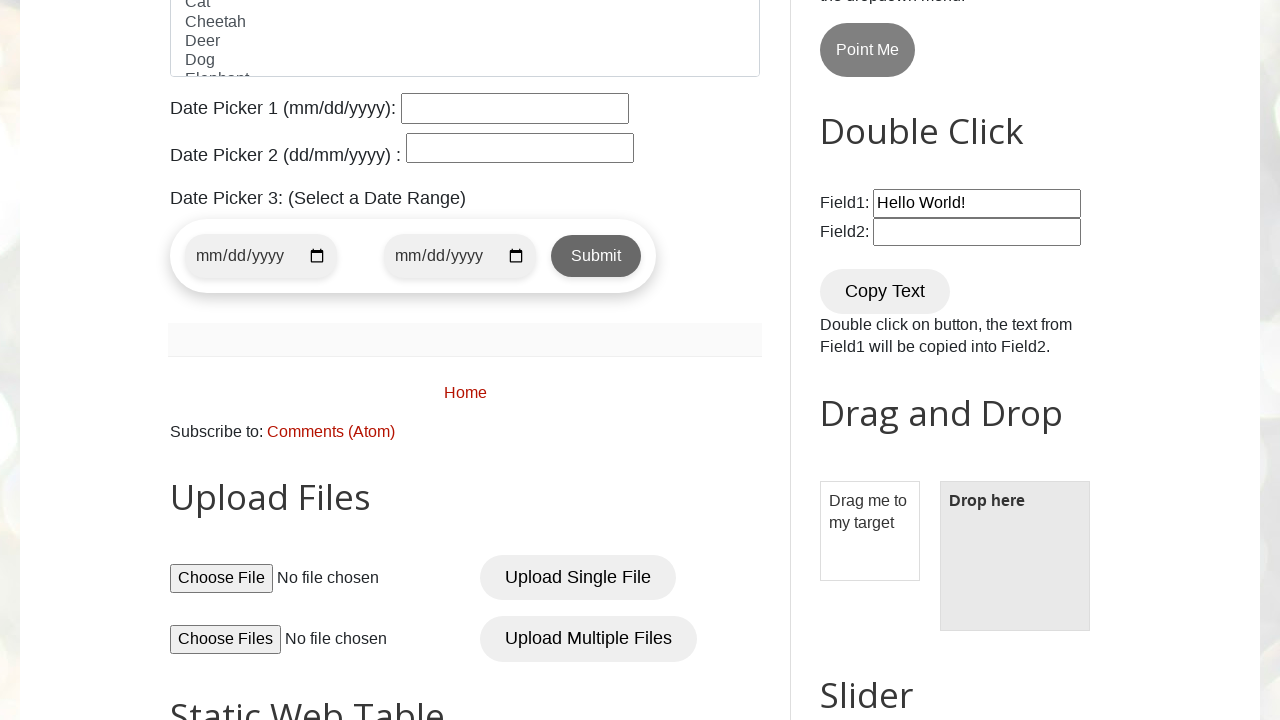

Retrieved column count from second row: 4 columns found
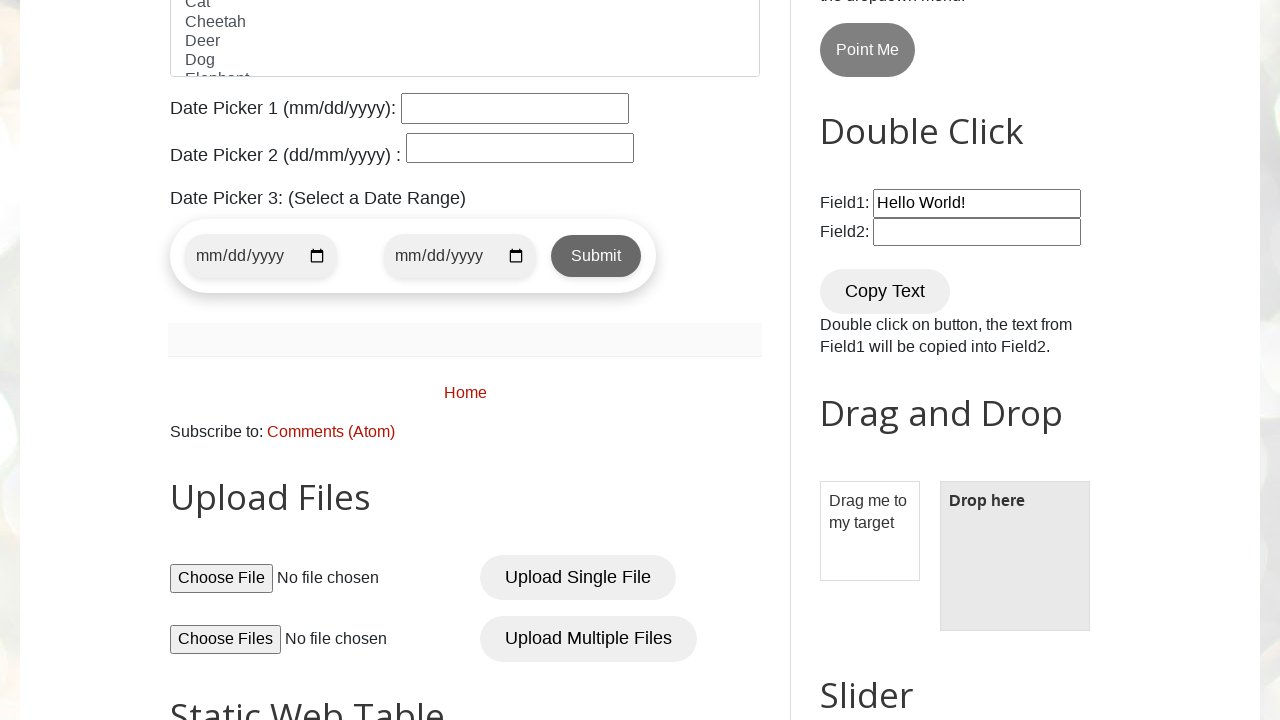

Accessed table cell at row 2, column 1 with content: 'Learn Selenium'
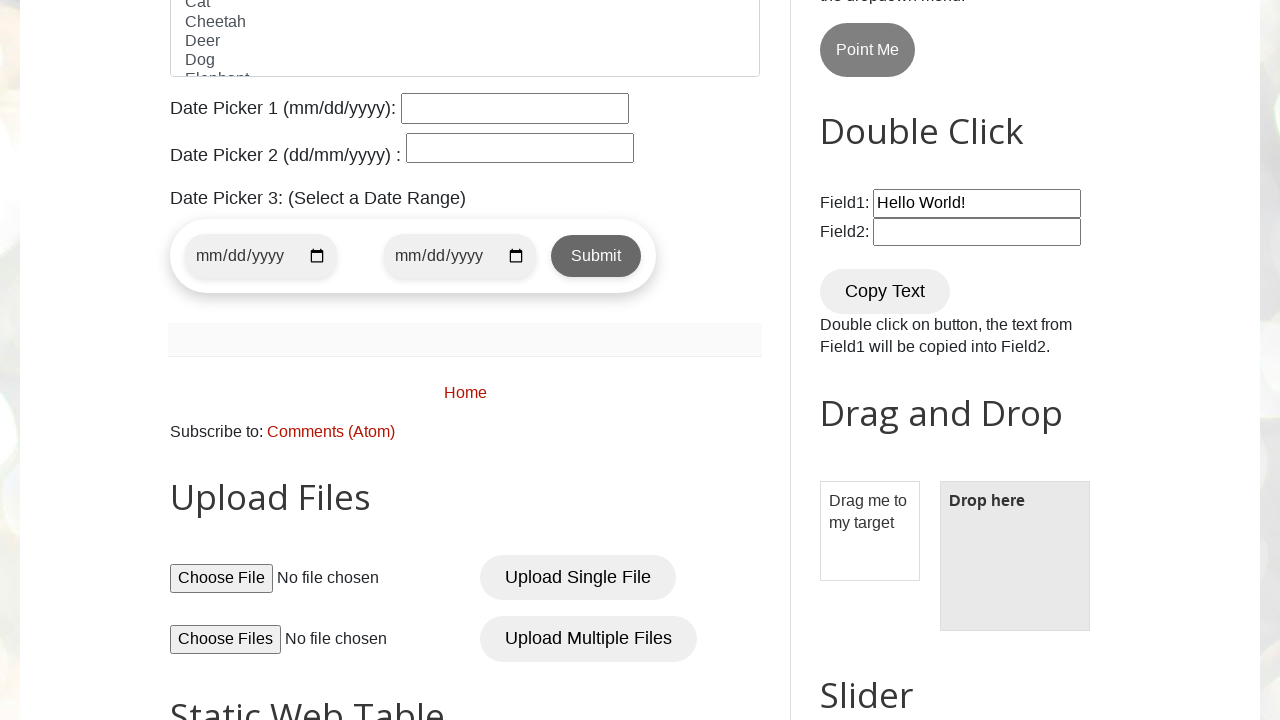

Accessed table cell at row 2, column 2 with content: 'Amit'
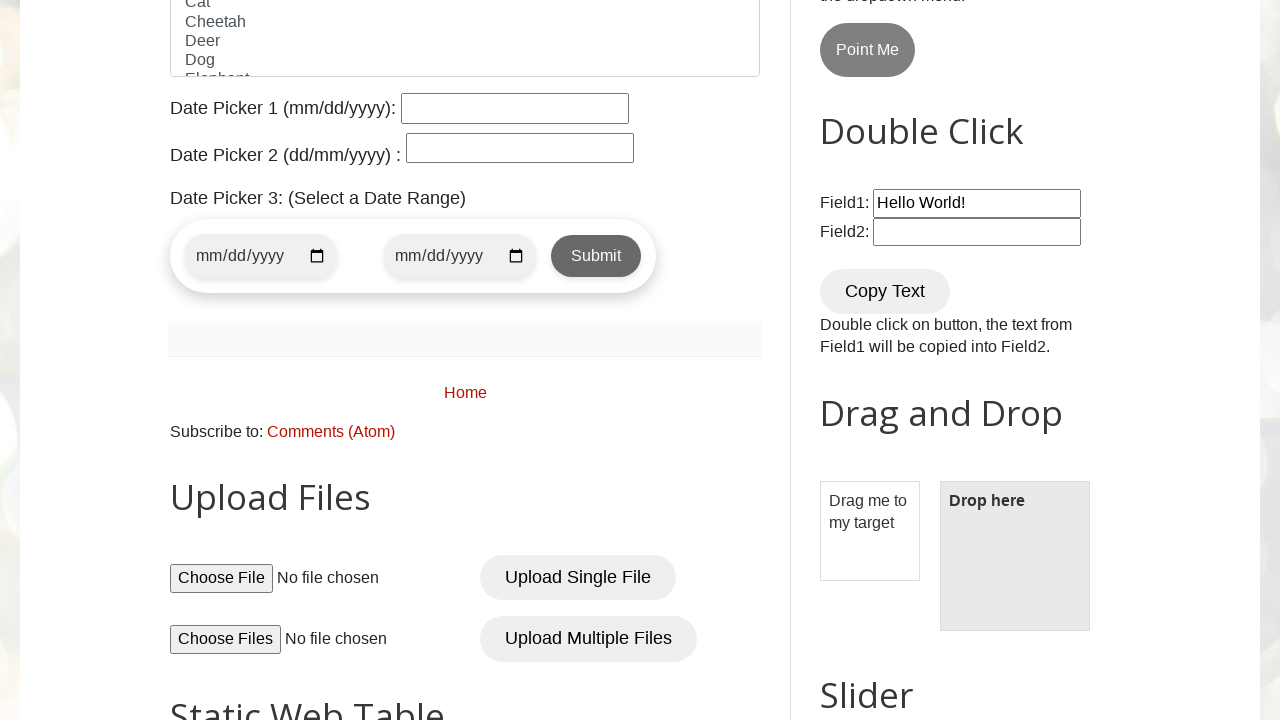

Accessed table cell at row 2, column 3 with content: 'Selenium'
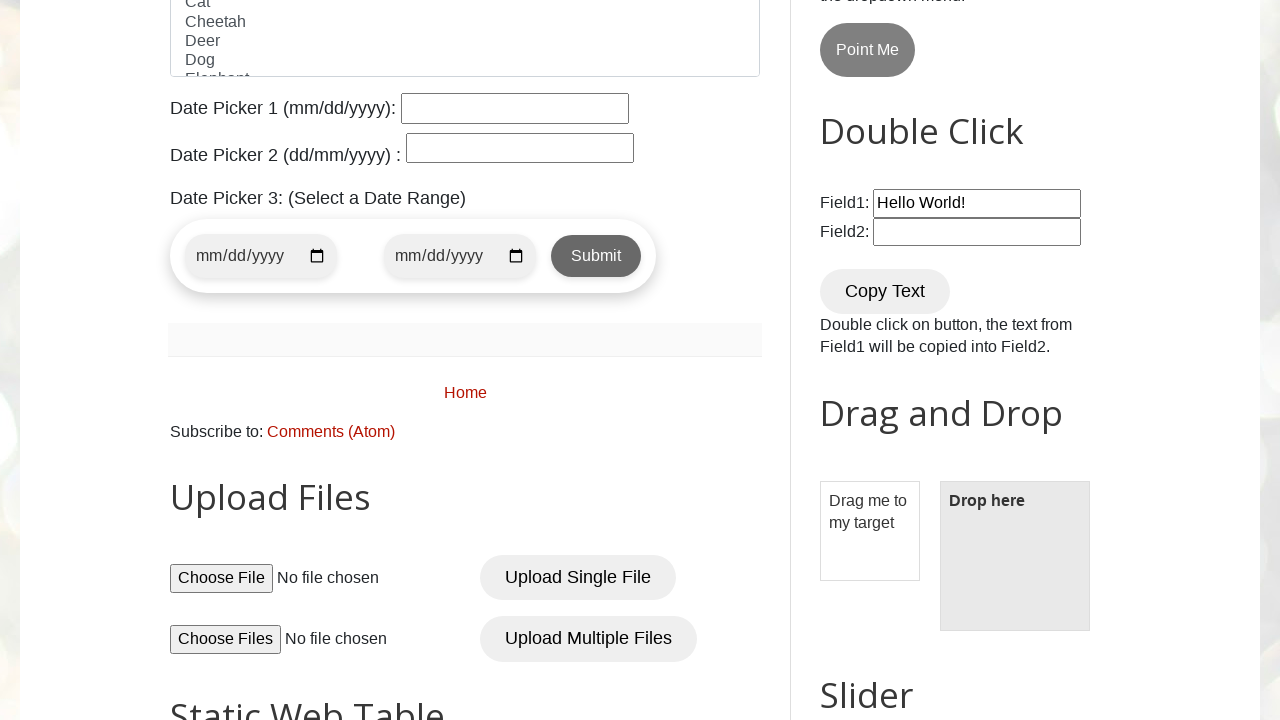

Accessed table cell at row 2, column 4 with content: '300'
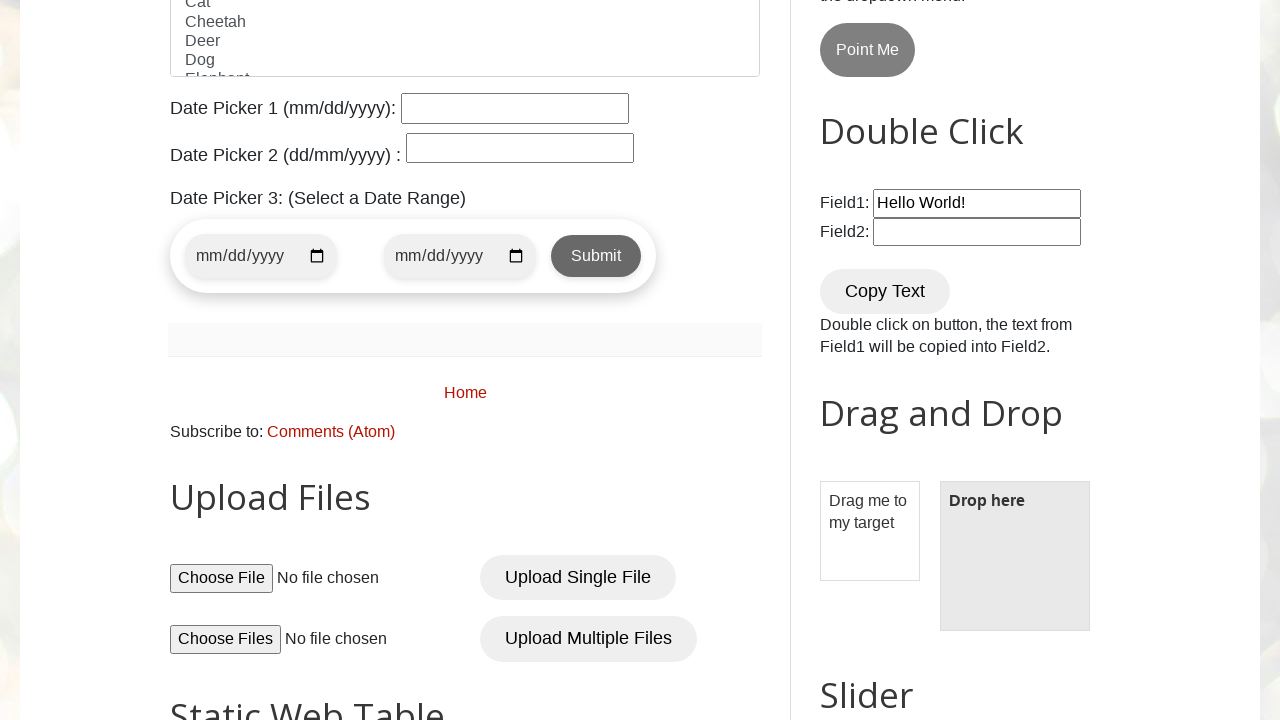

Accessed table cell at row 3, column 1 with content: 'Learn Java'
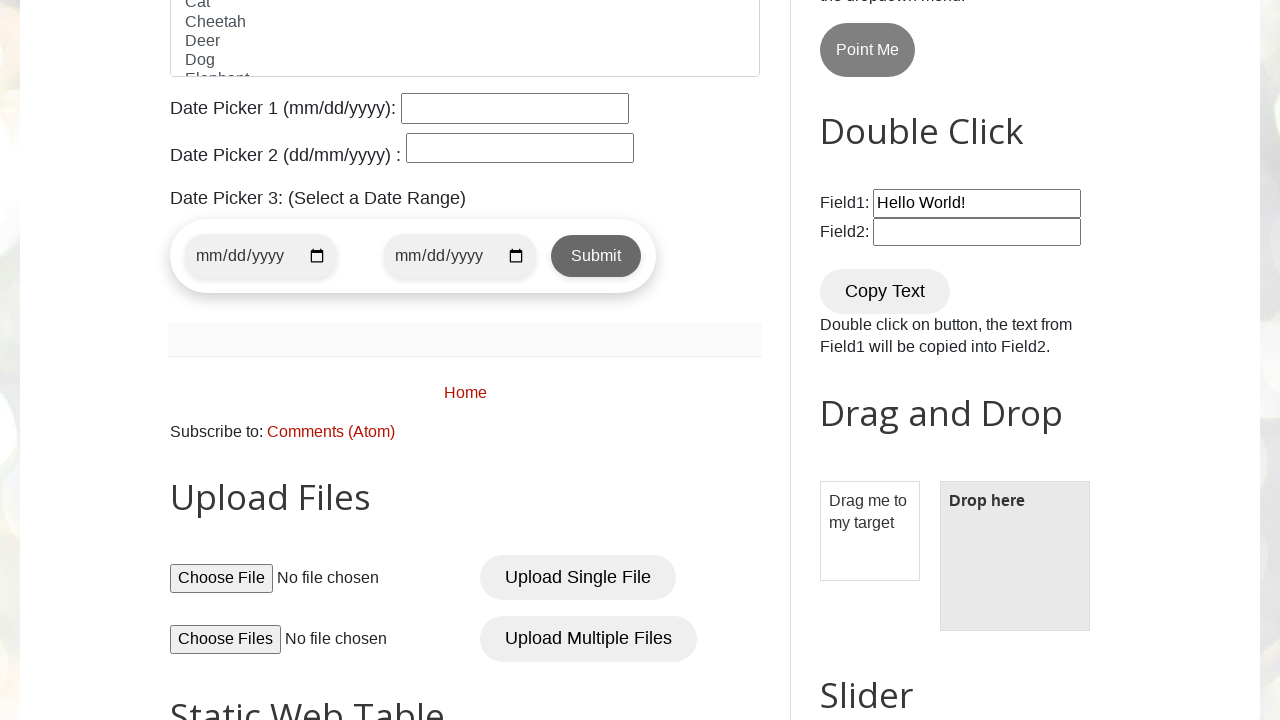

Accessed table cell at row 3, column 2 with content: 'Mukesh'
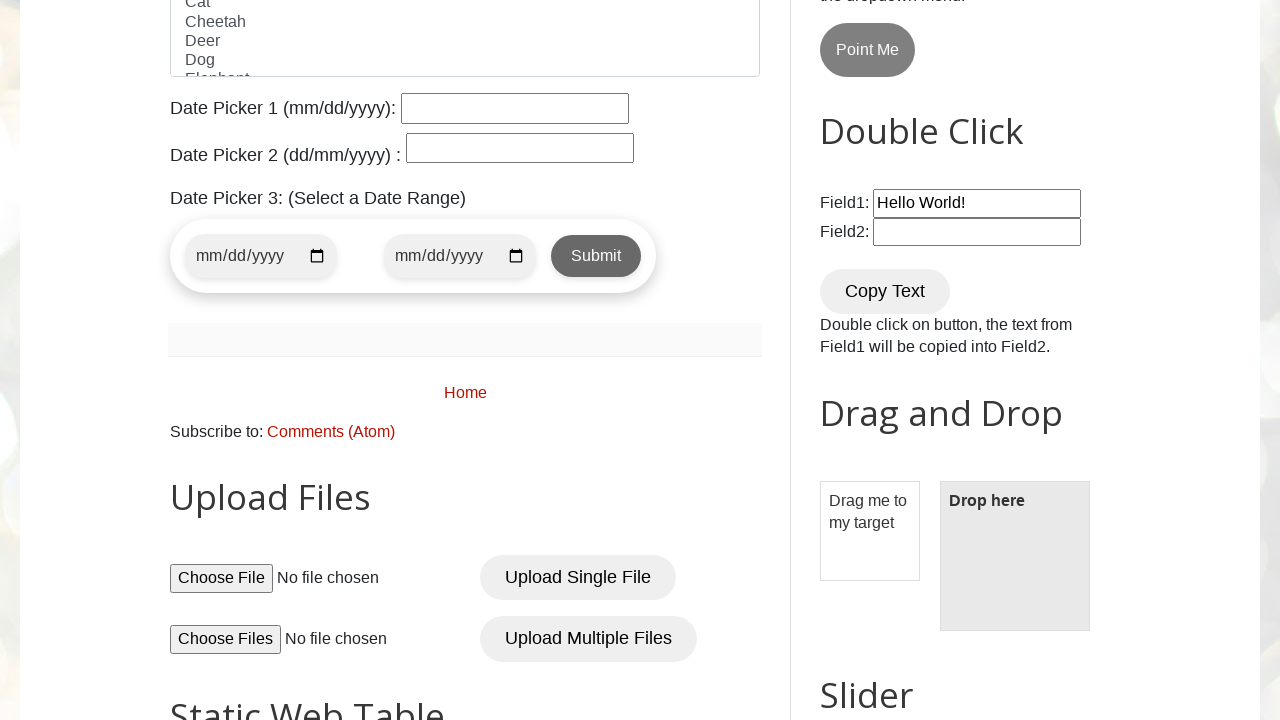

Accessed table cell at row 3, column 3 with content: 'Java'
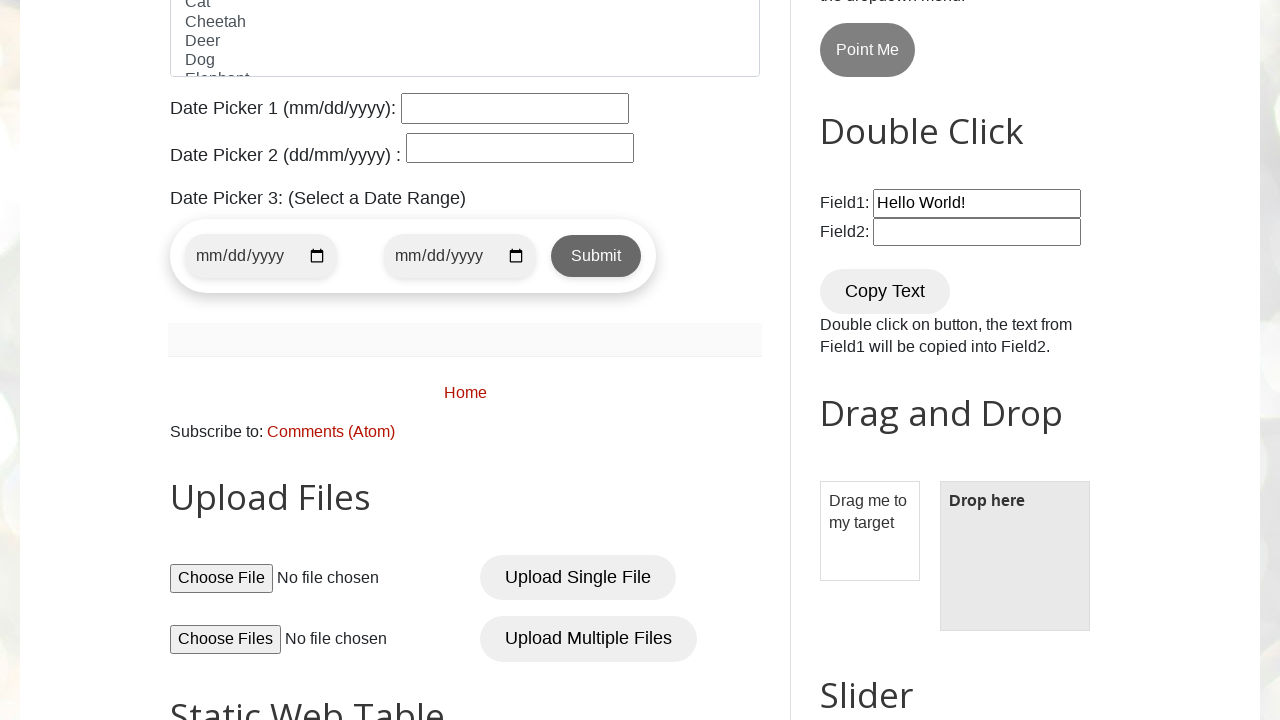

Accessed table cell at row 3, column 4 with content: '500'
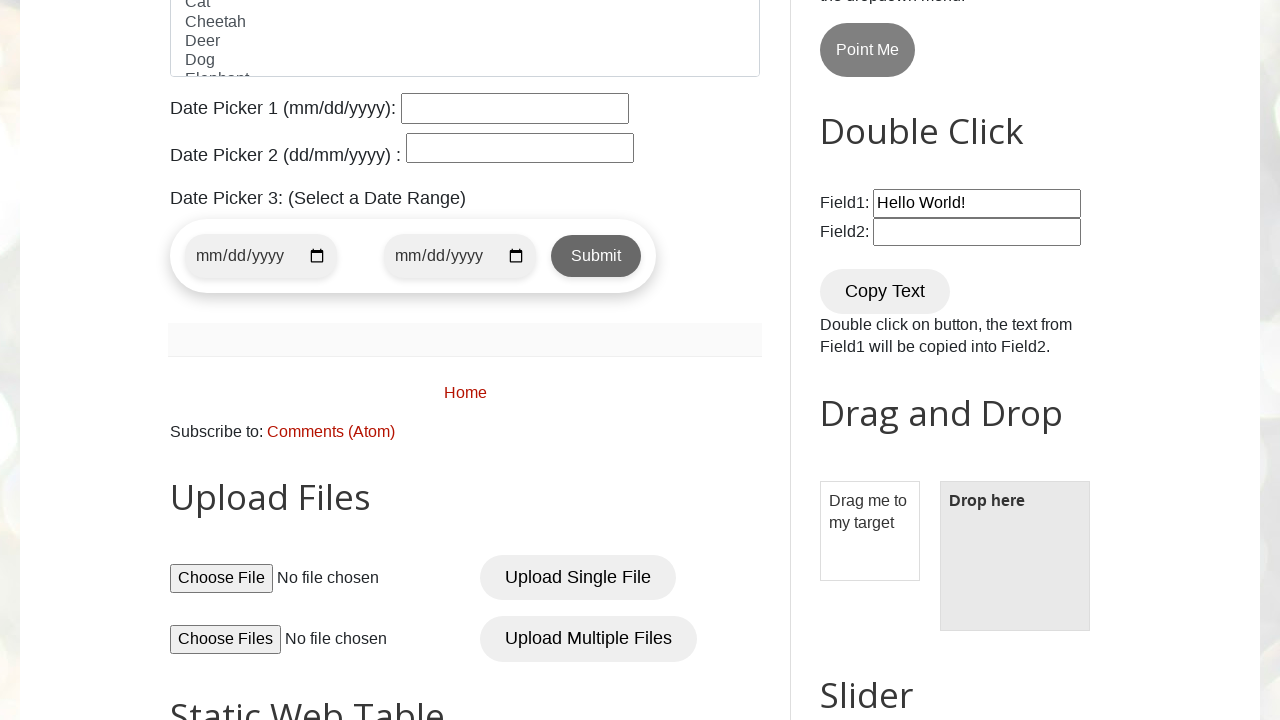

Accessed table cell at row 4, column 1 with content: 'Learn JS'
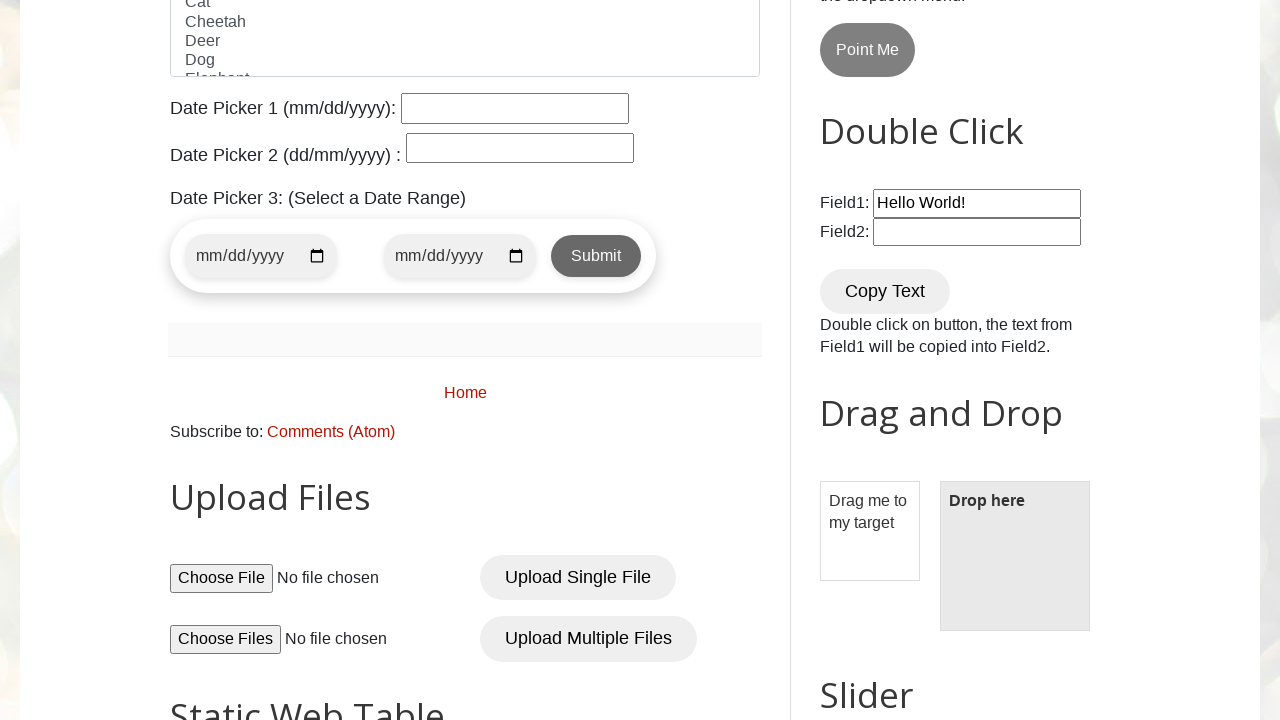

Accessed table cell at row 4, column 2 with content: 'Animesh'
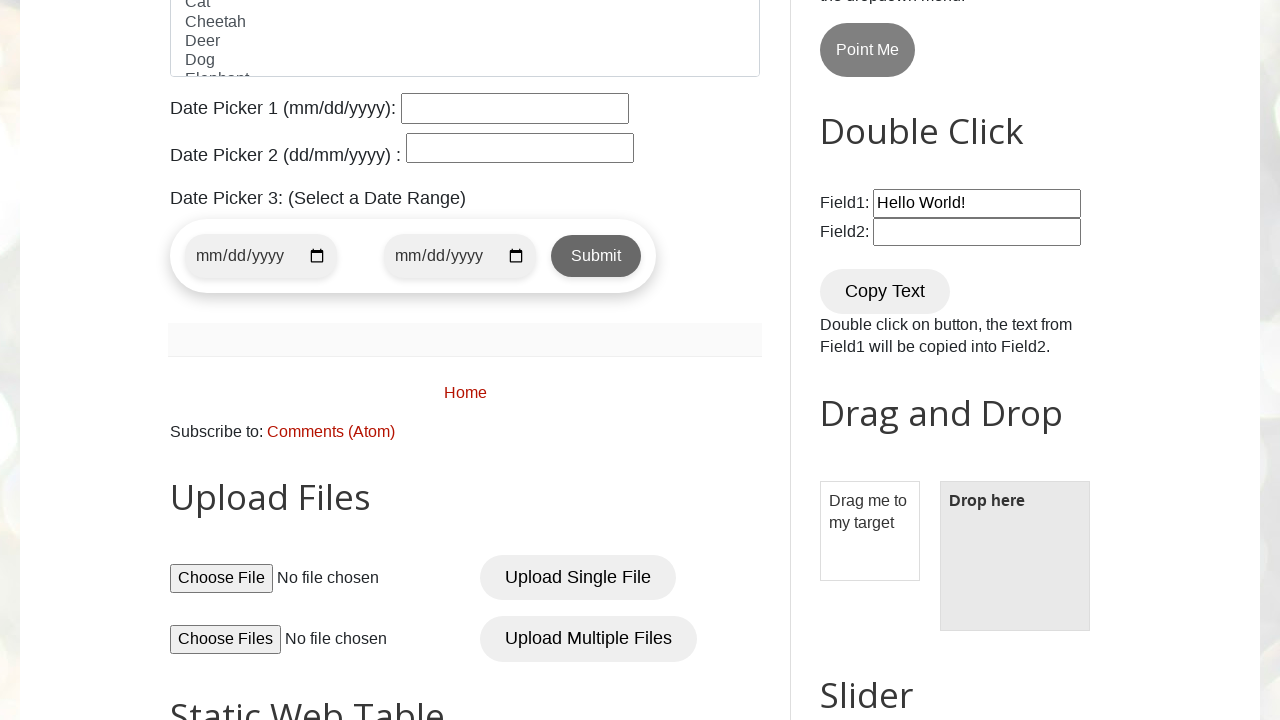

Accessed table cell at row 4, column 3 with content: 'Javascript'
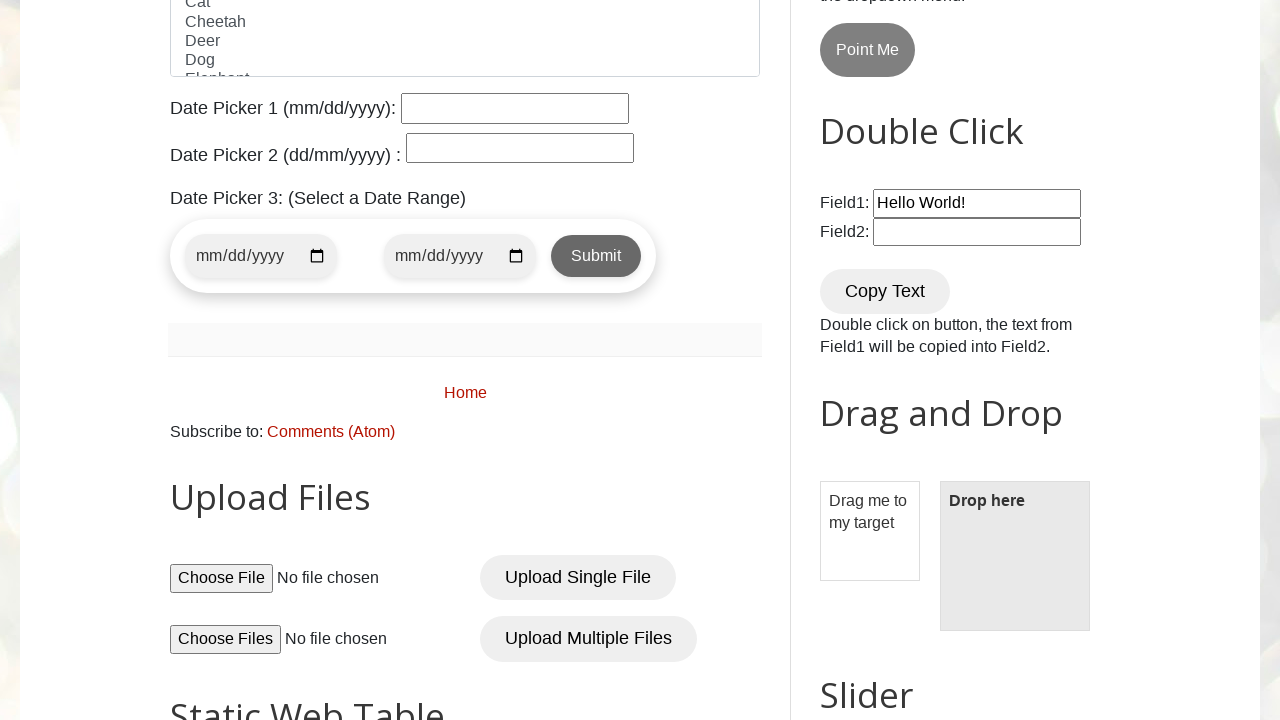

Accessed table cell at row 4, column 4 with content: '300'
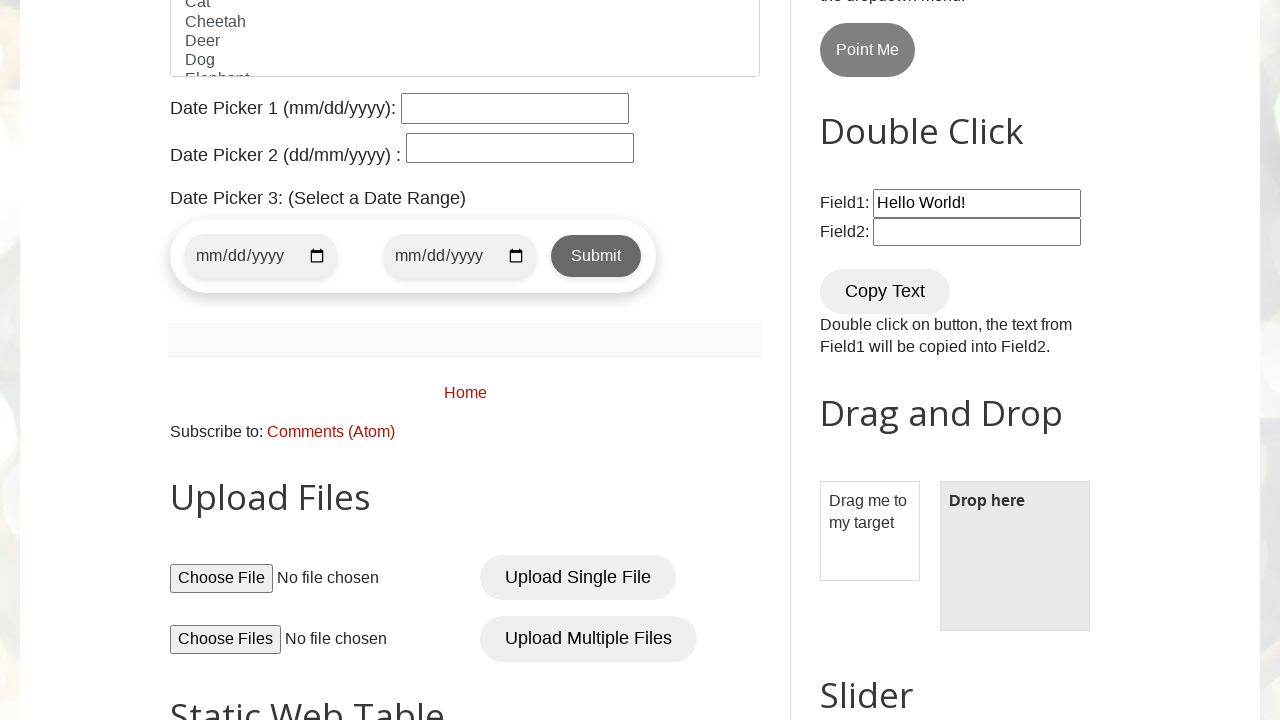

Accessed table cell at row 5, column 1 with content: 'Master In Selenium'
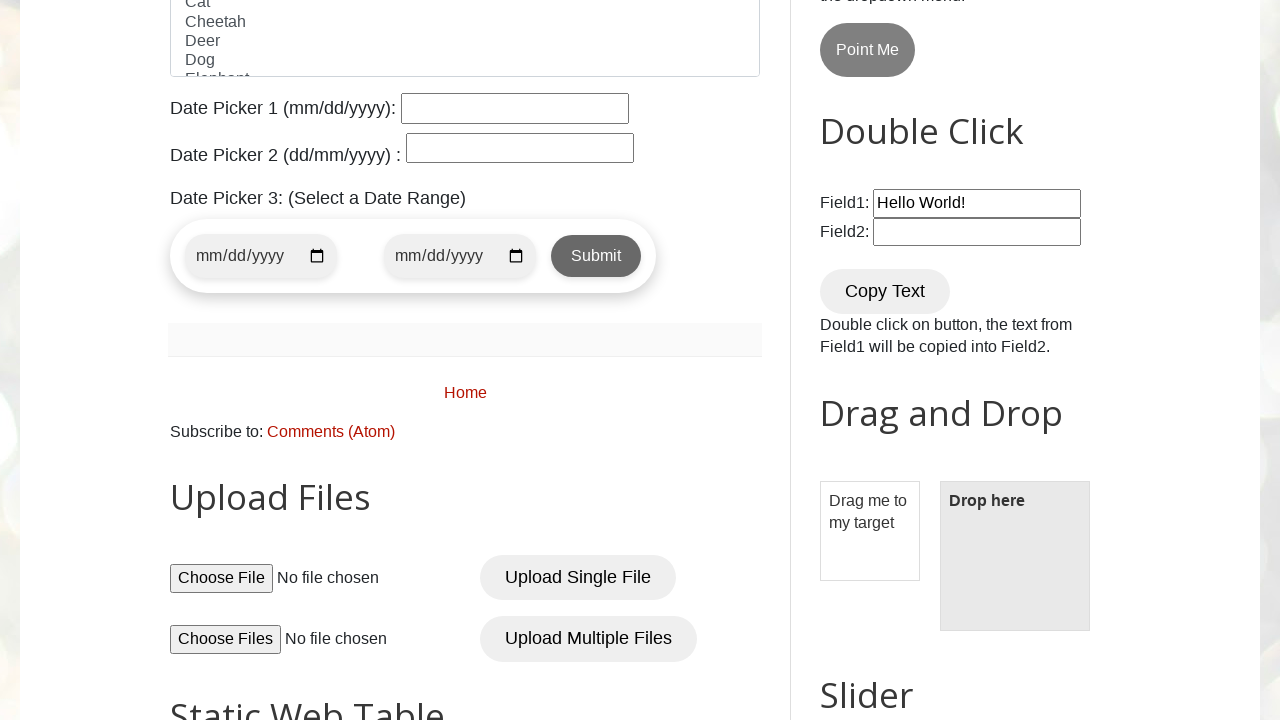

Accessed table cell at row 5, column 2 with content: 'Mukesh'
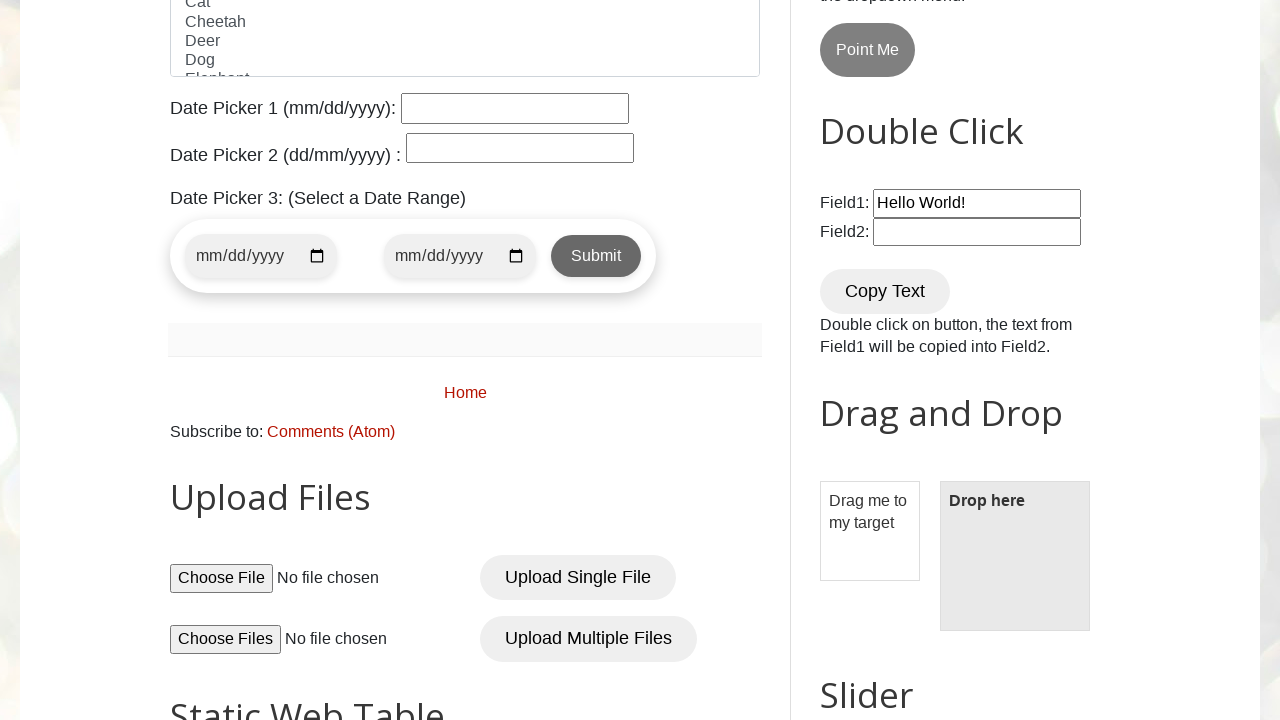

Accessed table cell at row 5, column 3 with content: 'Selenium'
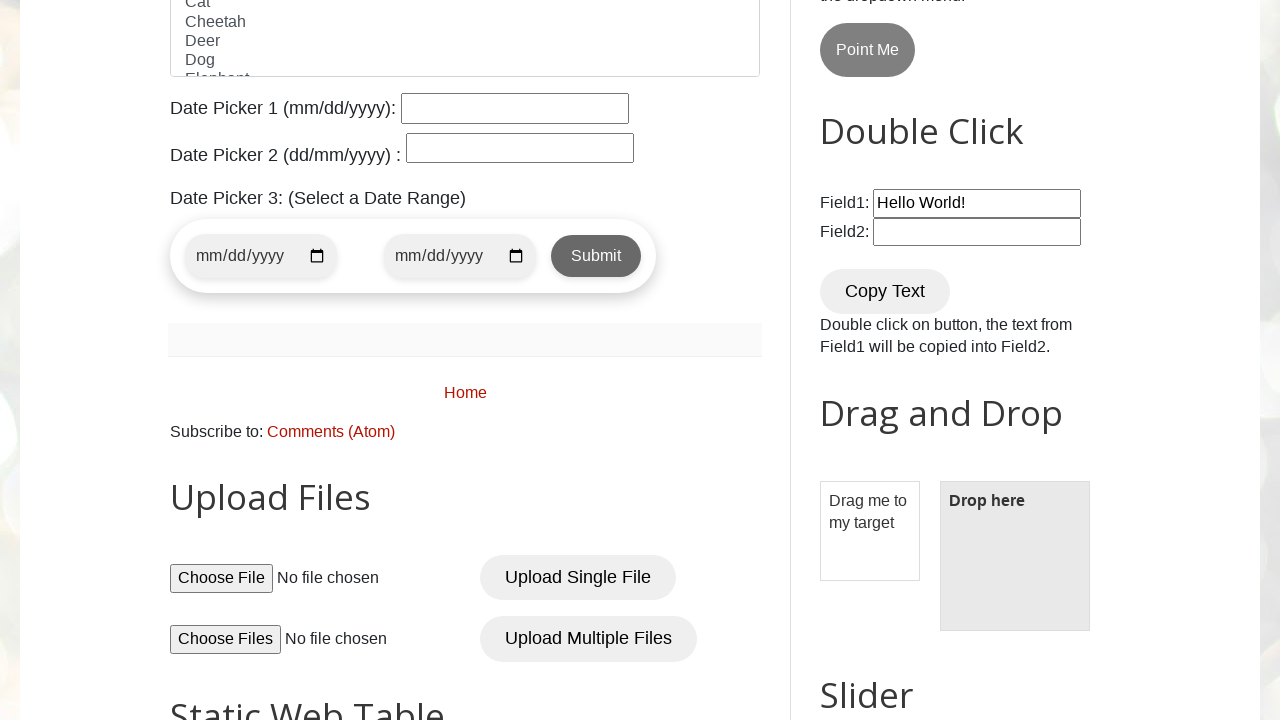

Accessed table cell at row 5, column 4 with content: '3000'
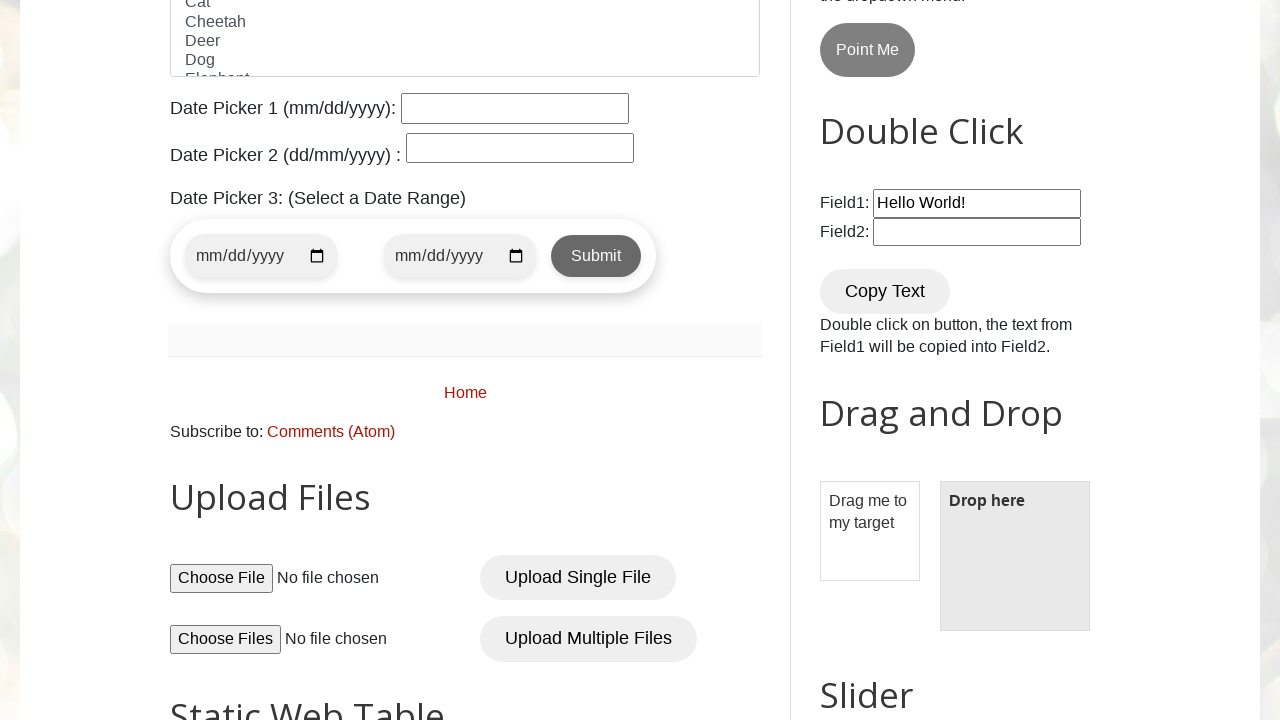

Accessed table cell at row 6, column 1 with content: 'Master In Java'
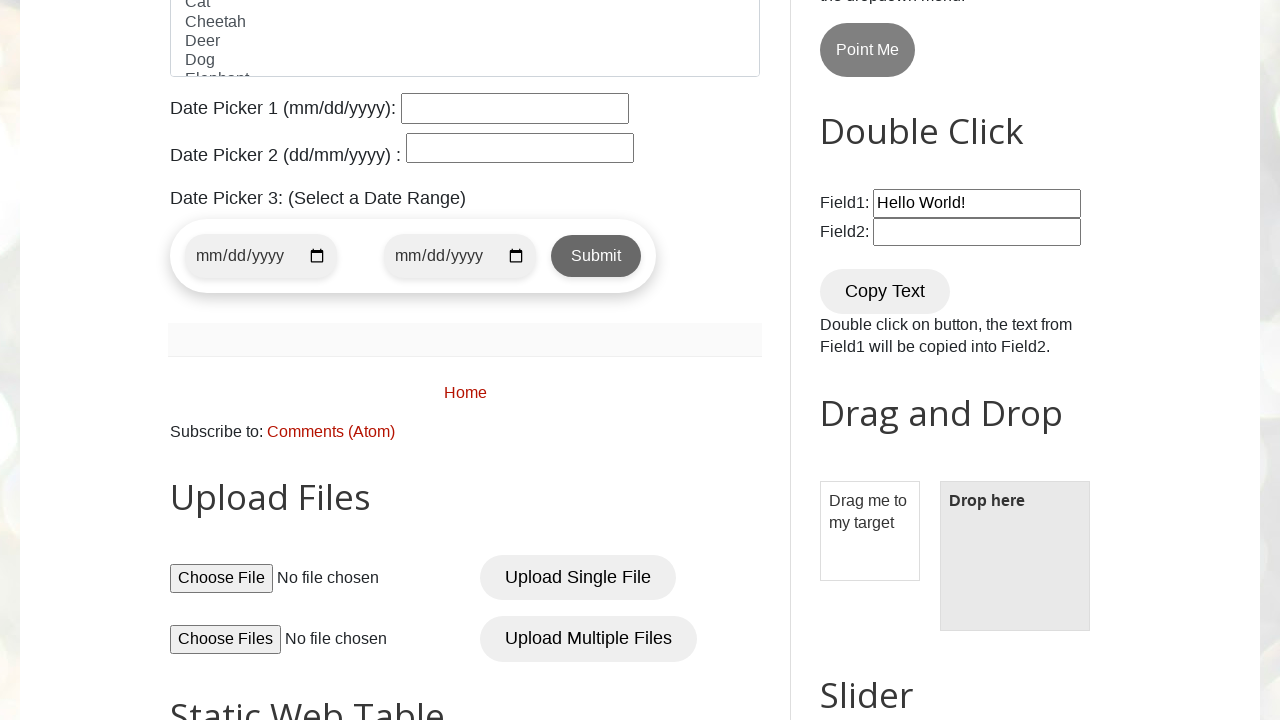

Accessed table cell at row 6, column 2 with content: 'Amod'
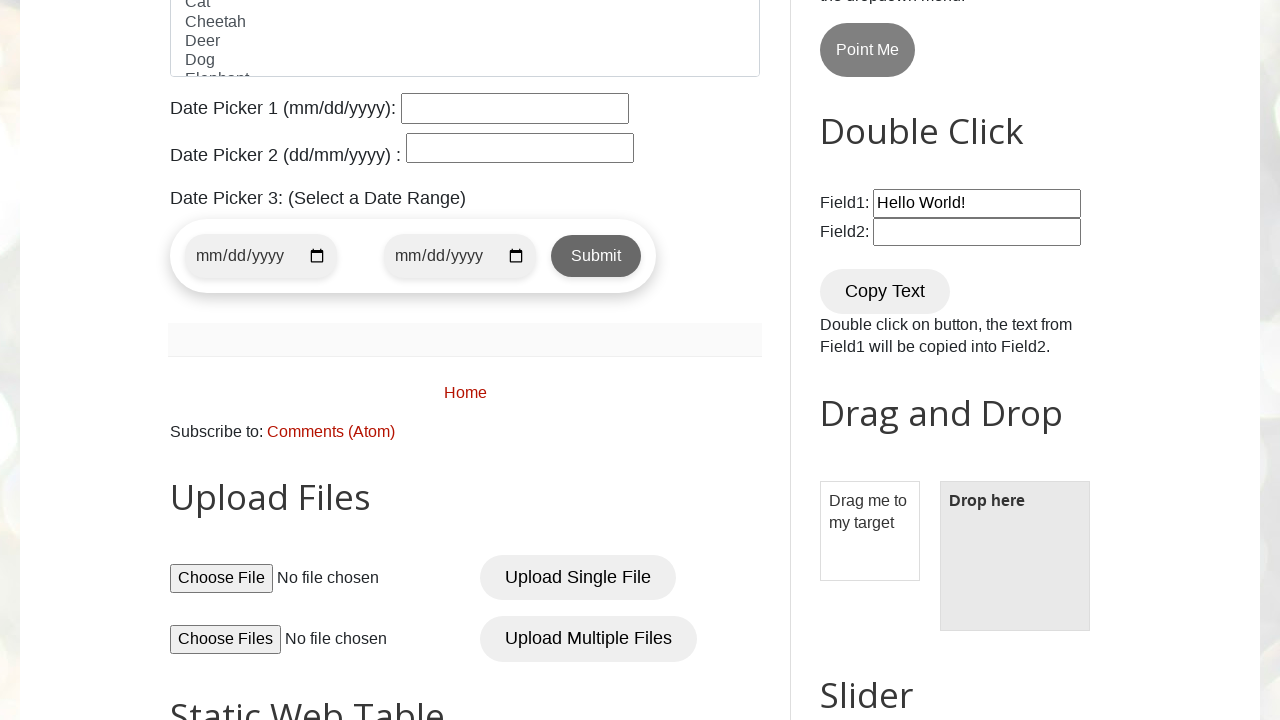

Accessed table cell at row 6, column 3 with content: 'JAVA'
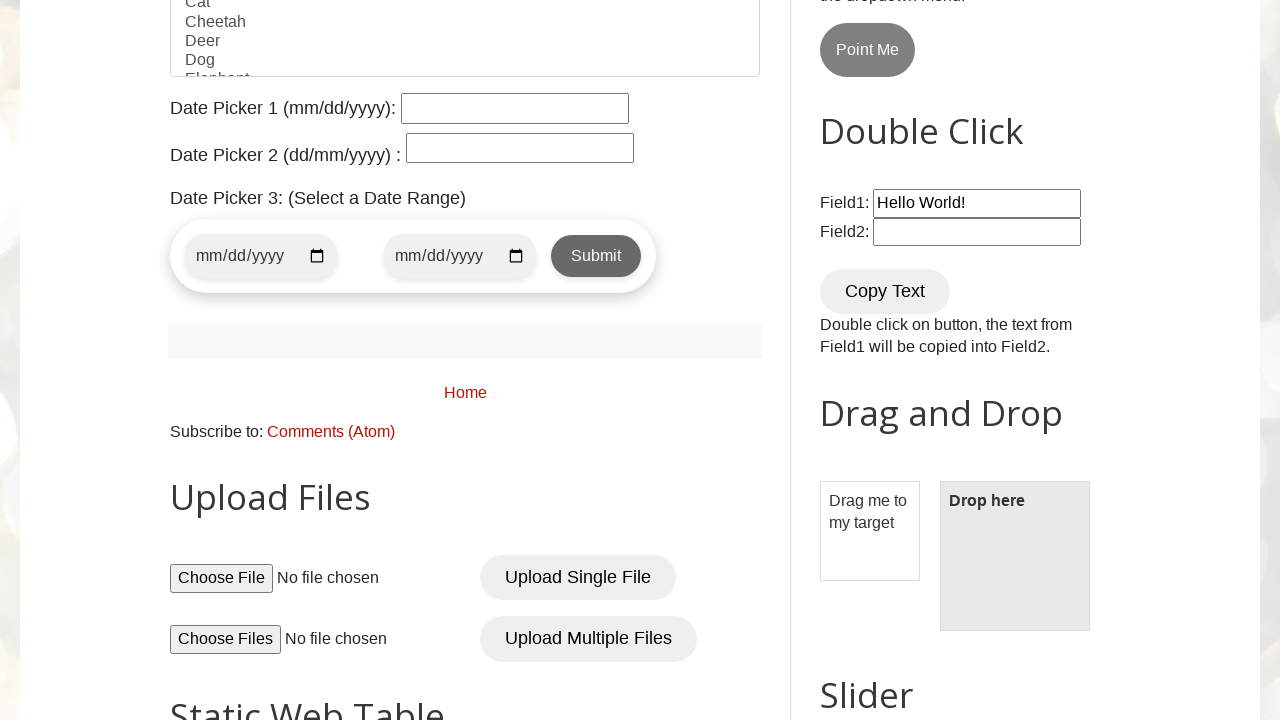

Accessed table cell at row 6, column 4 with content: '2000'
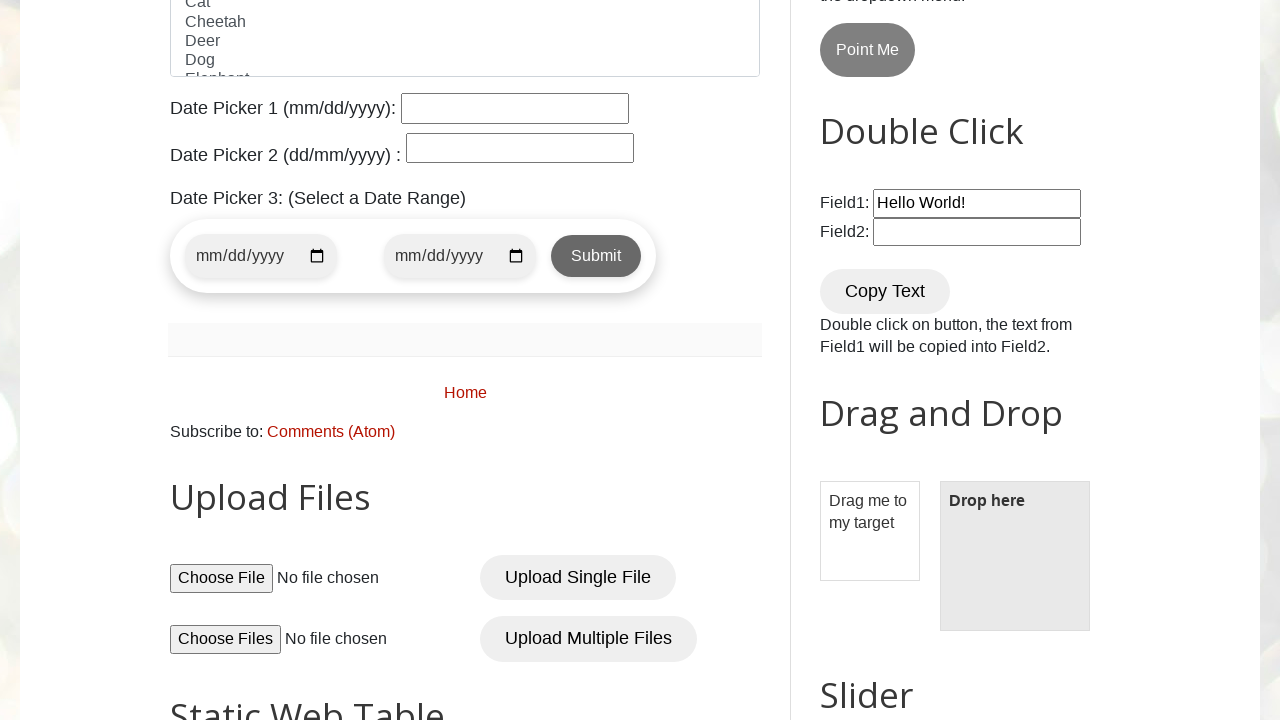

Accessed table cell at row 7, column 1 with content: 'Master In JS'
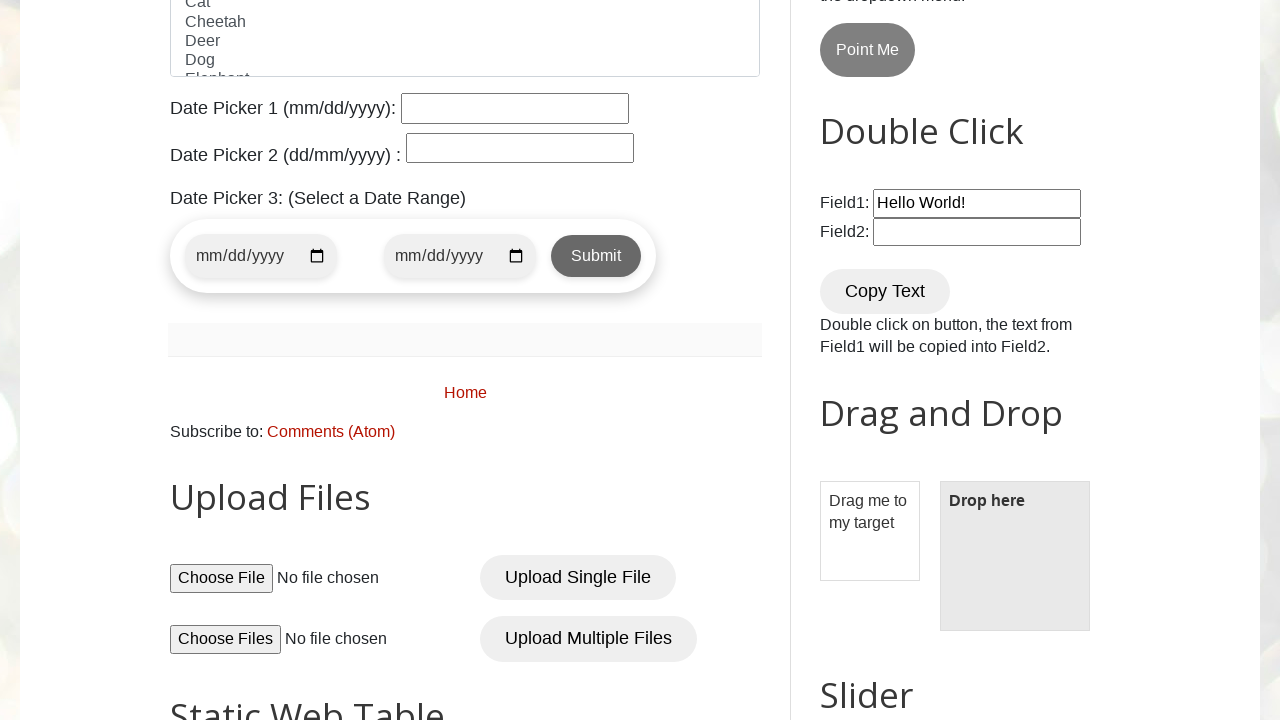

Accessed table cell at row 7, column 2 with content: 'Amit'
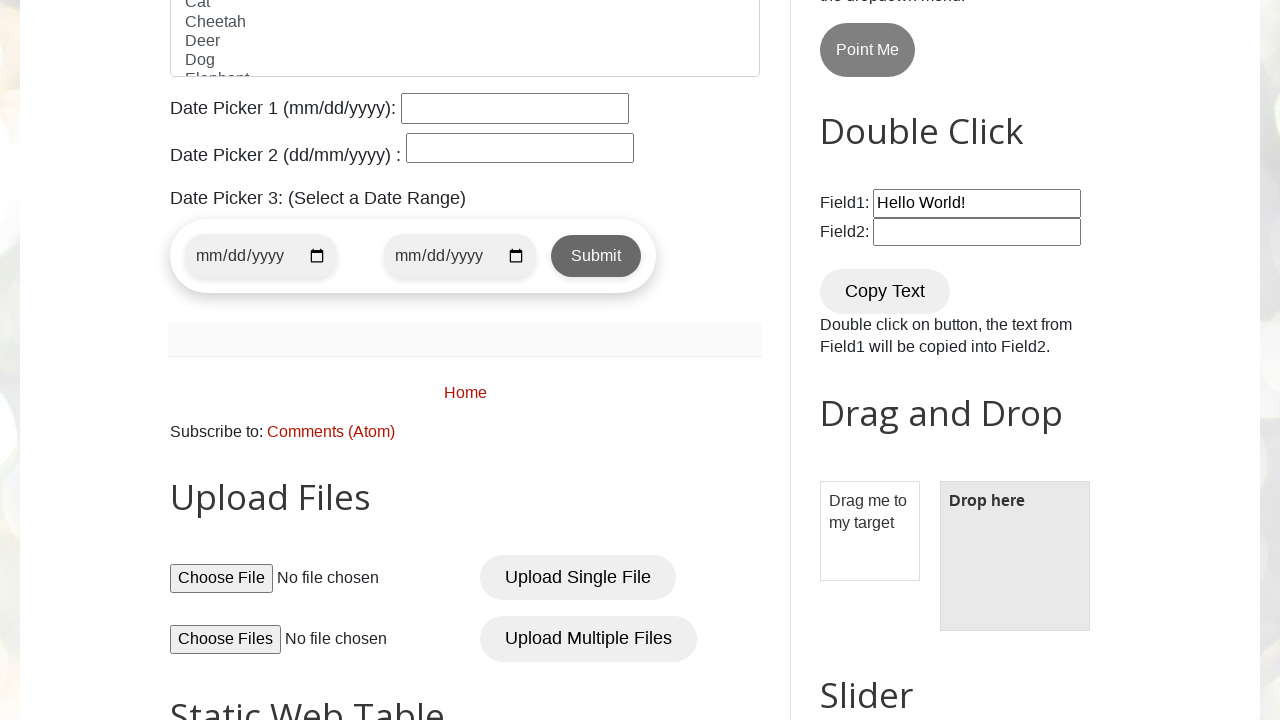

Accessed table cell at row 7, column 3 with content: 'Javascript'
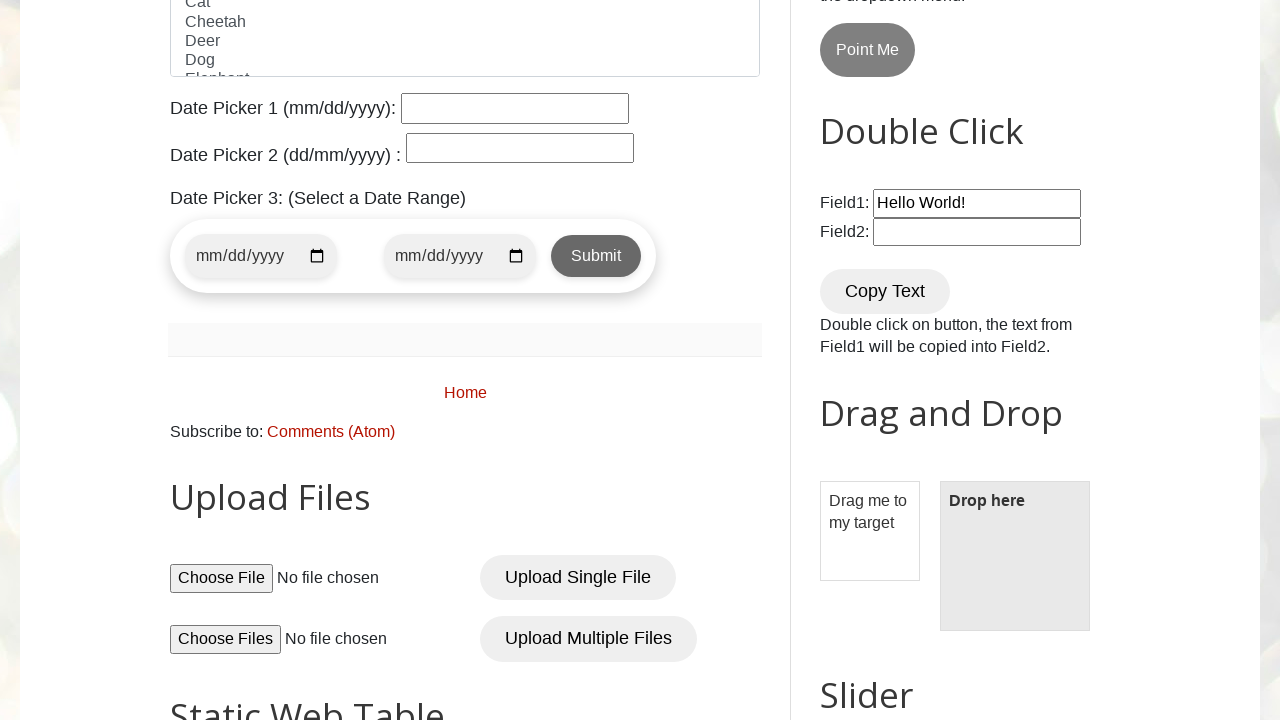

Accessed table cell at row 7, column 4 with content: '1000'
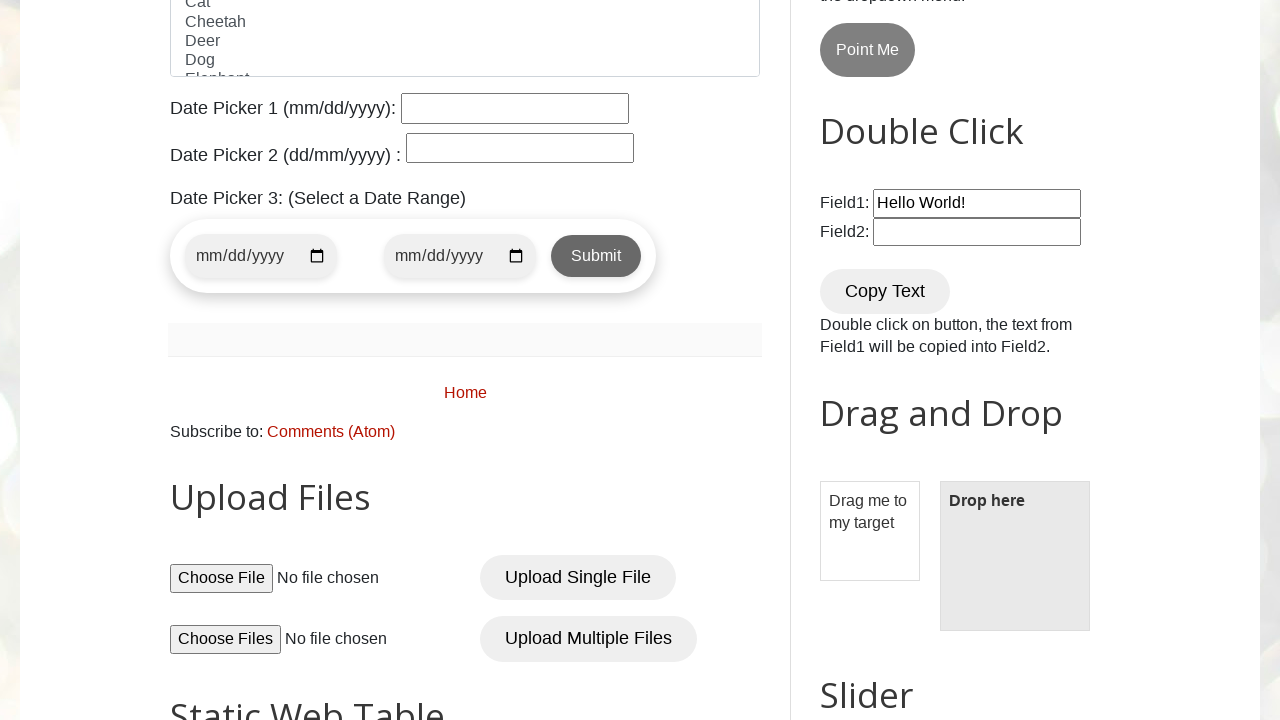

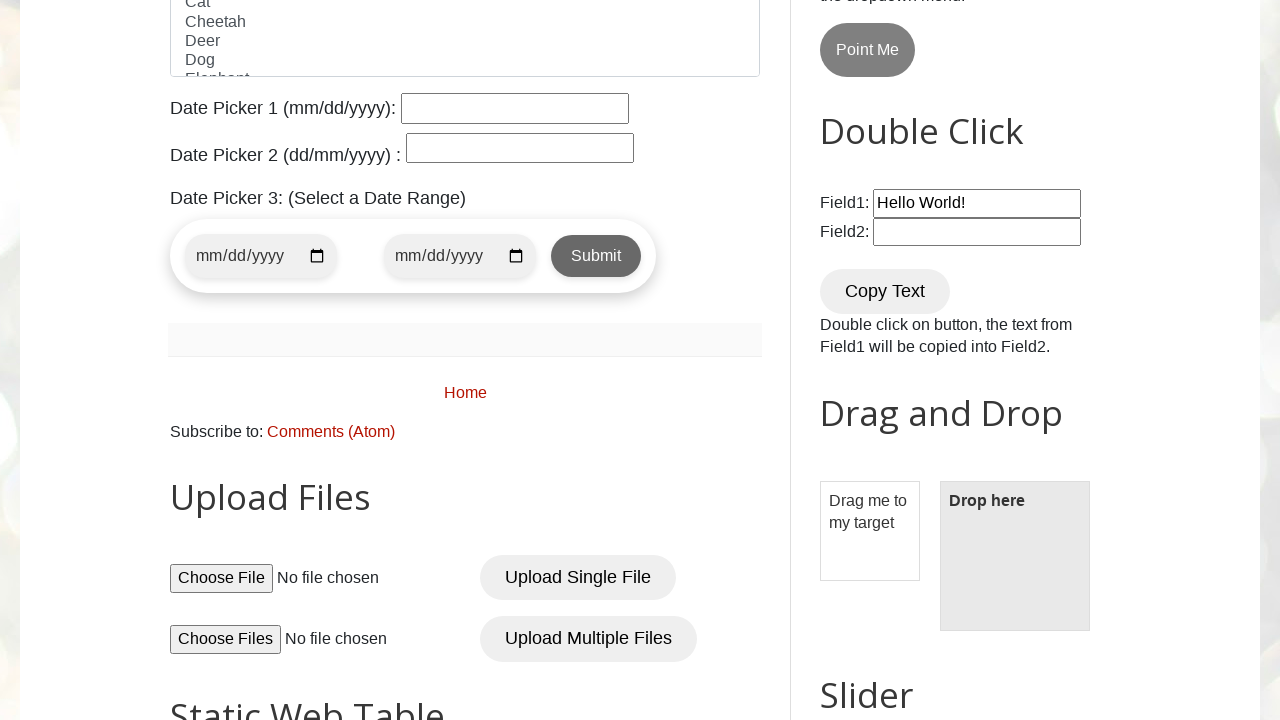